Tests radio button functionality by clicking on a radio button element on a practice page

Starting URL: https://practice.cydeo.com/radio_buttons

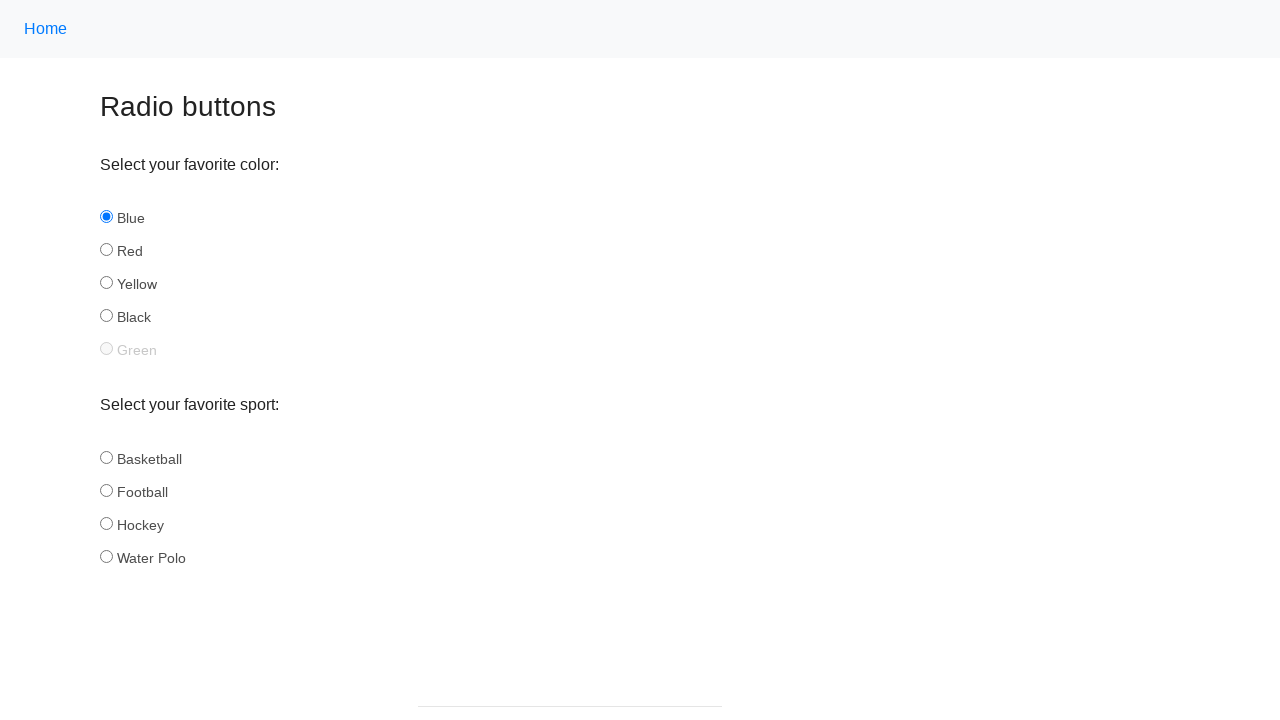

Navigated to radio buttons practice page
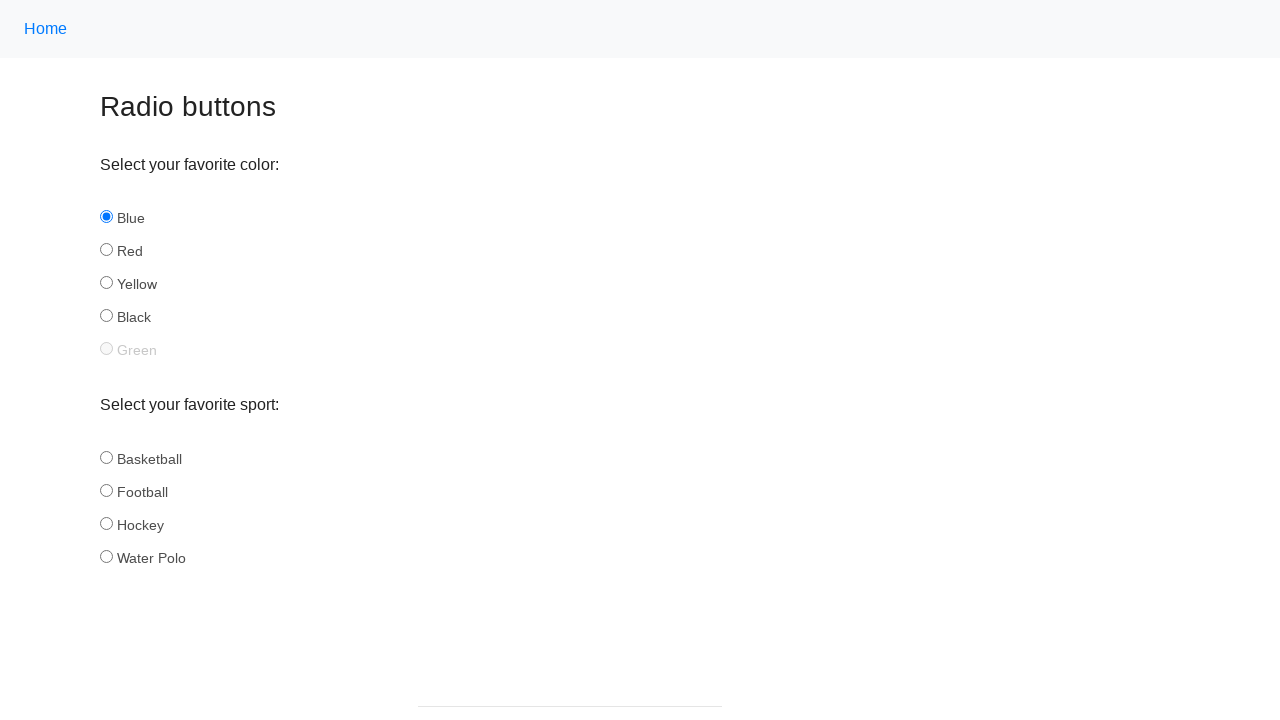

Clicked the first radio button element at (106, 217) on input[type='radio']
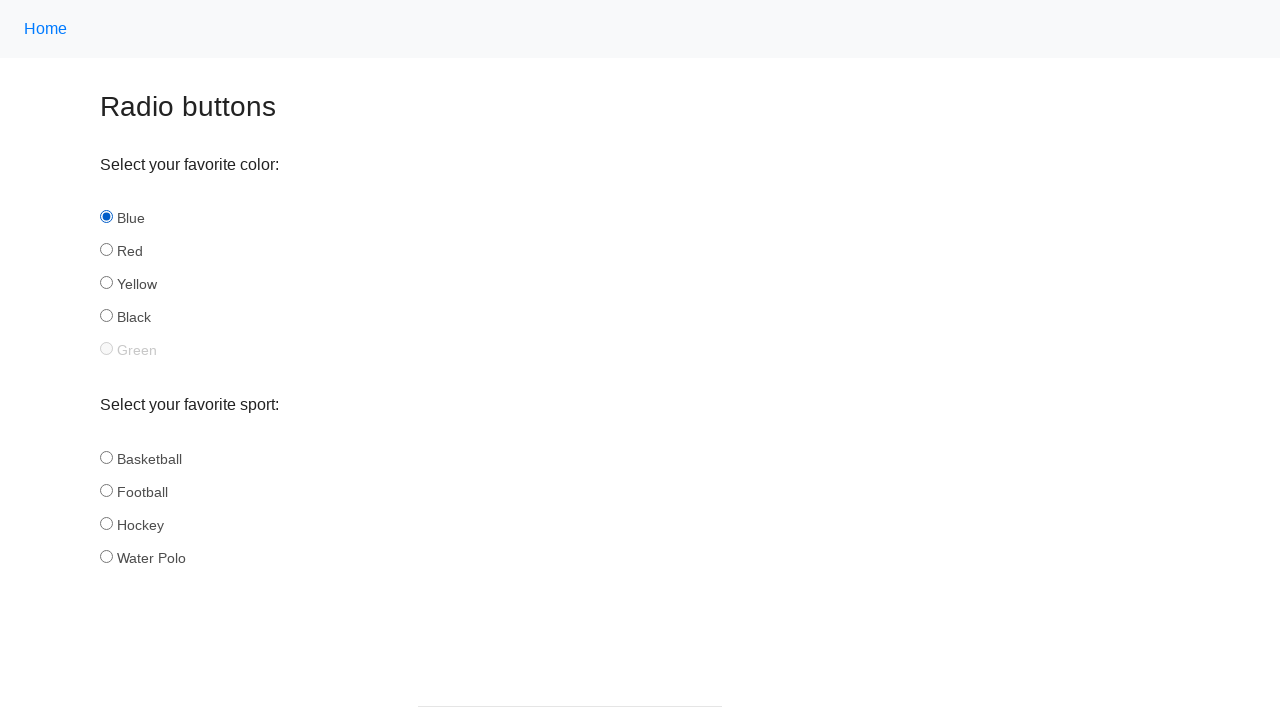

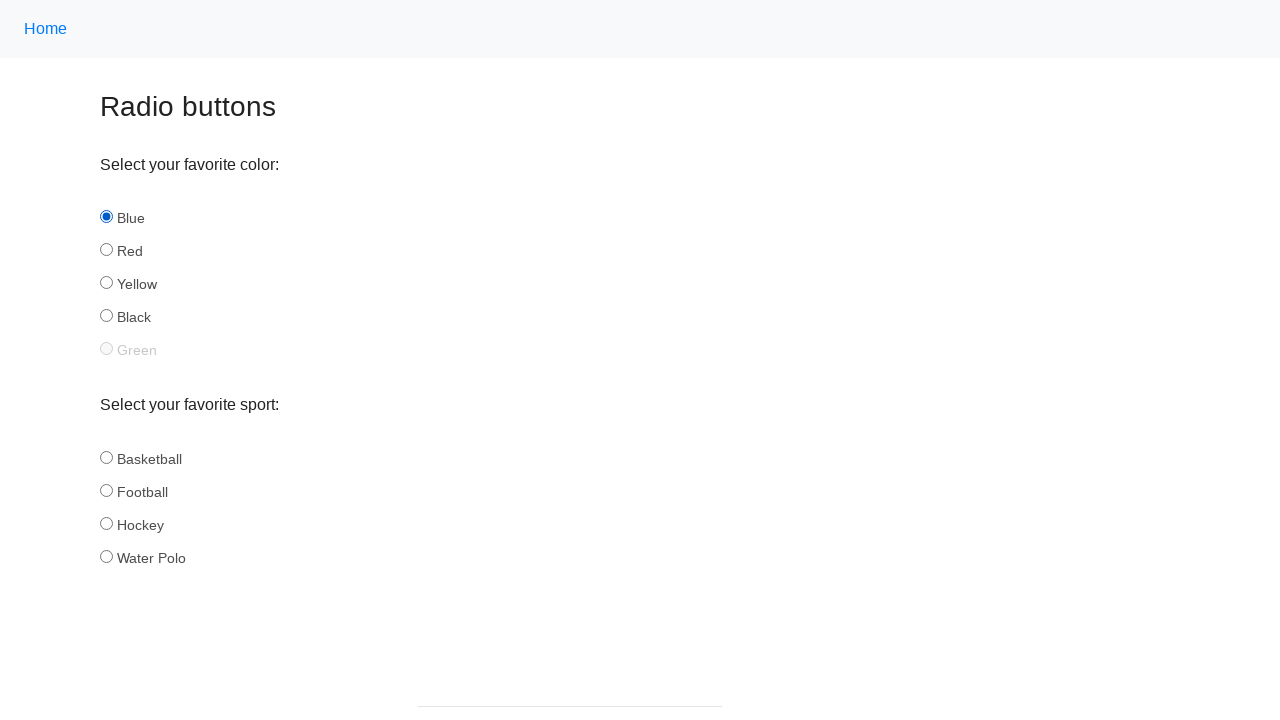